Tests that edits are saved when the input loses focus (blur event)

Starting URL: https://demo.playwright.dev/todomvc

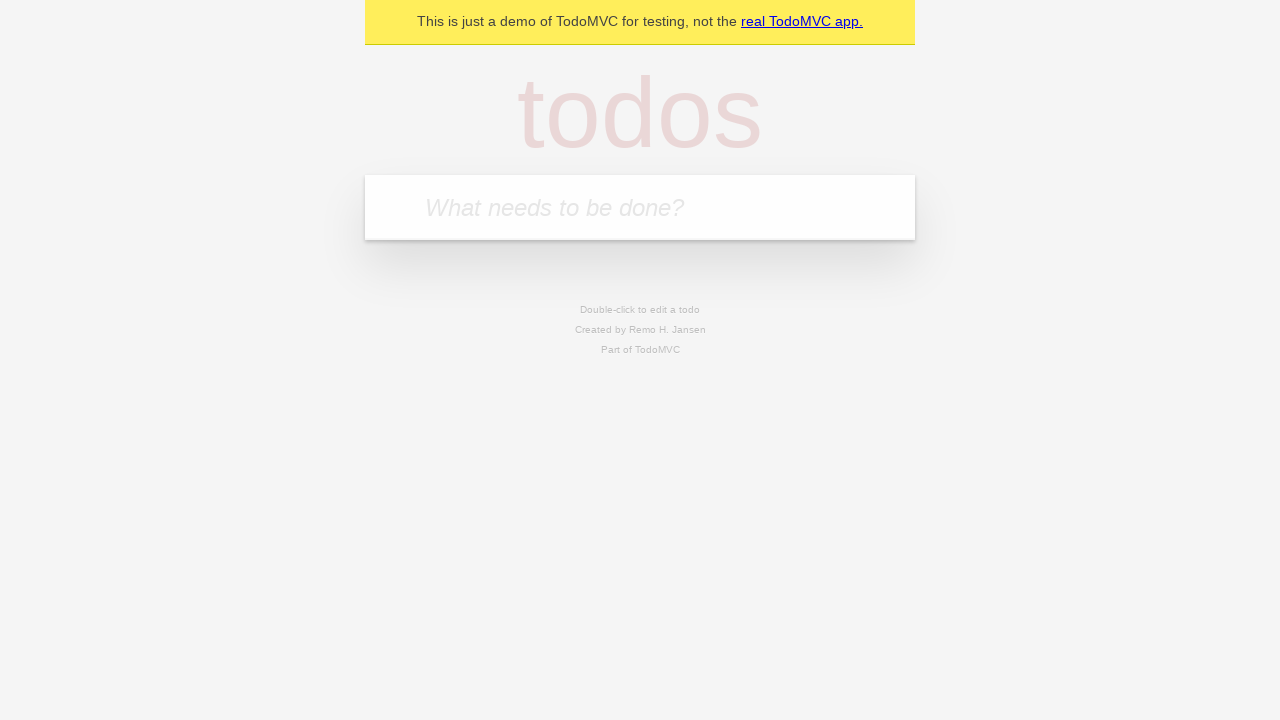

Filled todo input with 'buy some cheese' on internal:attr=[placeholder="What needs to be done?"i]
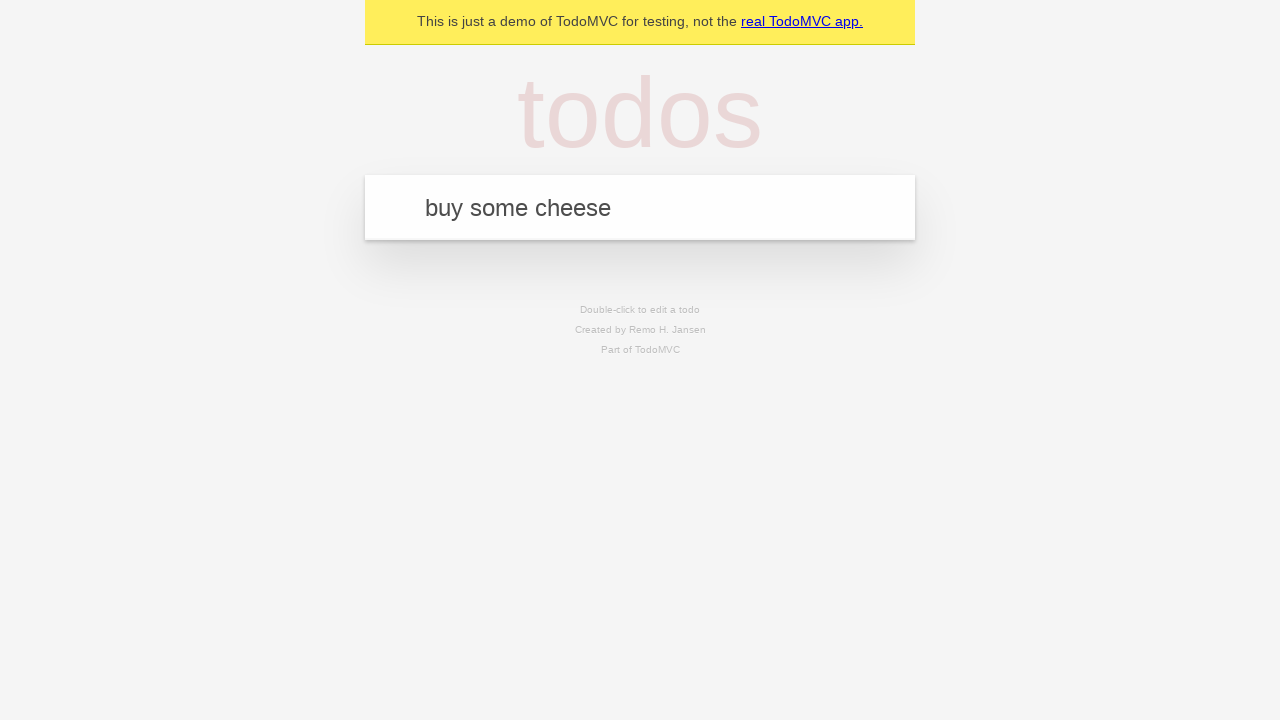

Pressed Enter to add first todo on internal:attr=[placeholder="What needs to be done?"i]
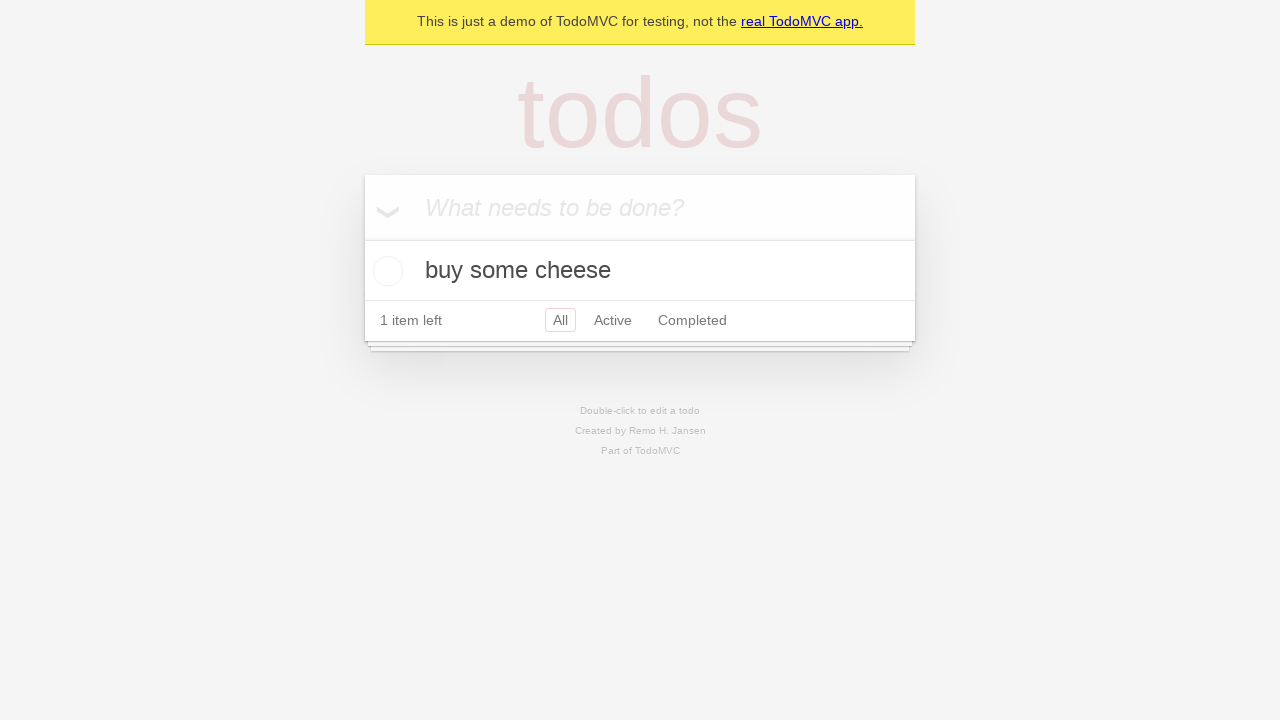

Filled todo input with 'feed the cat' on internal:attr=[placeholder="What needs to be done?"i]
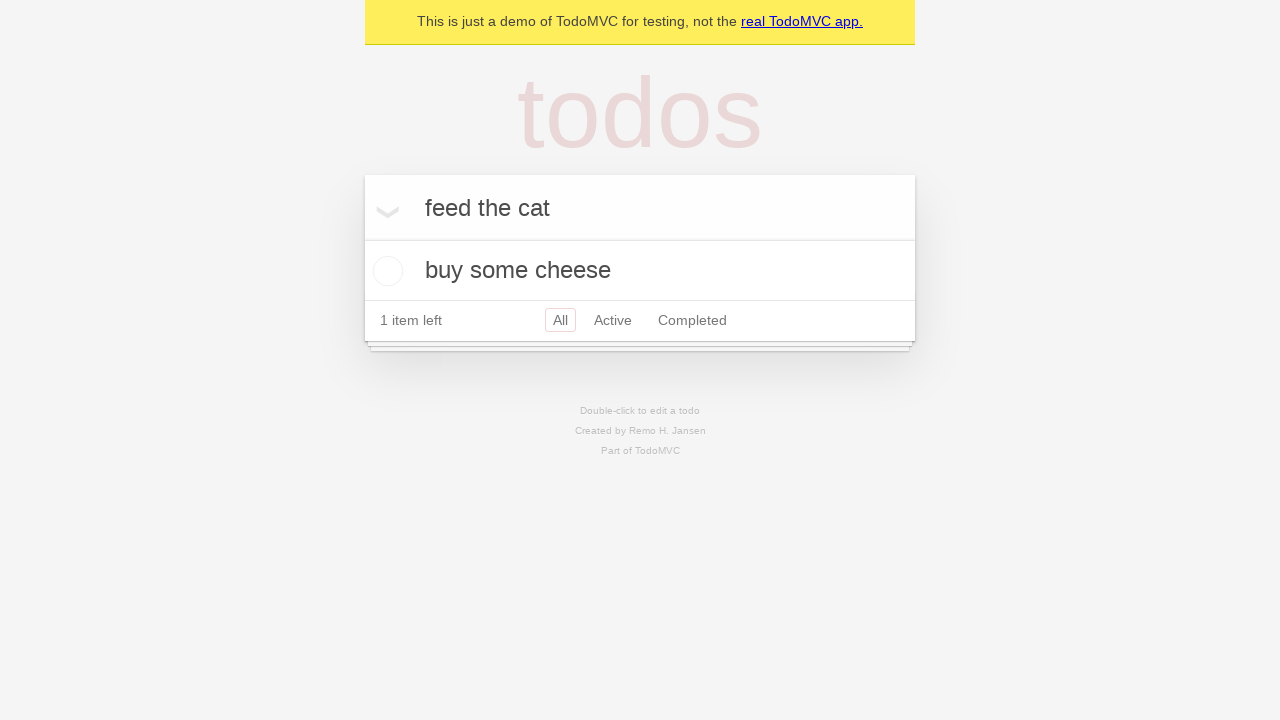

Pressed Enter to add second todo on internal:attr=[placeholder="What needs to be done?"i]
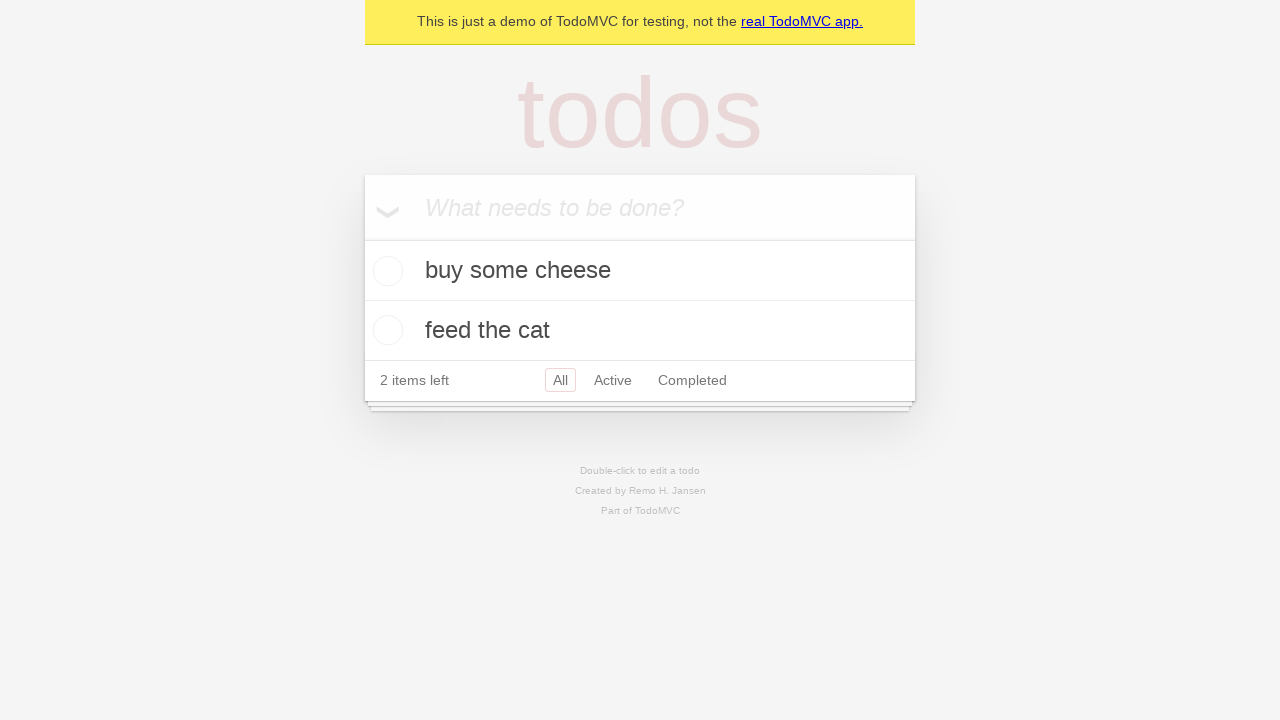

Filled todo input with 'book a doctors appointment' on internal:attr=[placeholder="What needs to be done?"i]
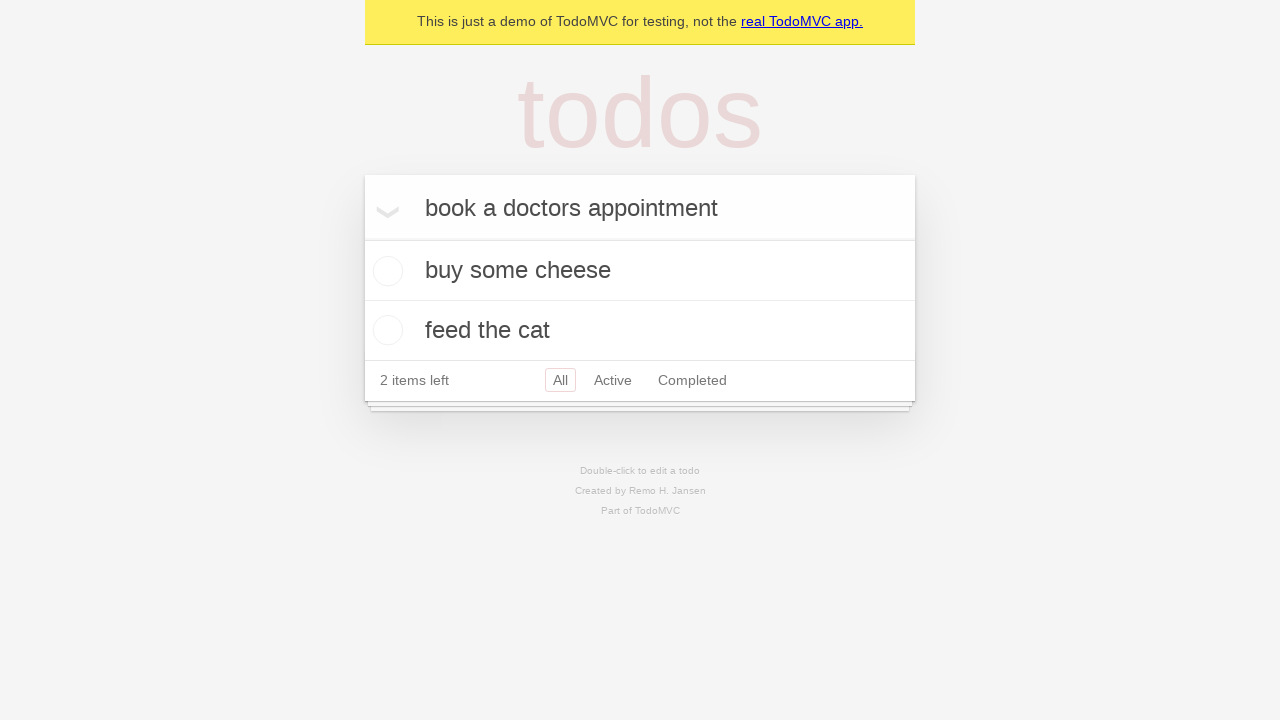

Pressed Enter to add third todo on internal:attr=[placeholder="What needs to be done?"i]
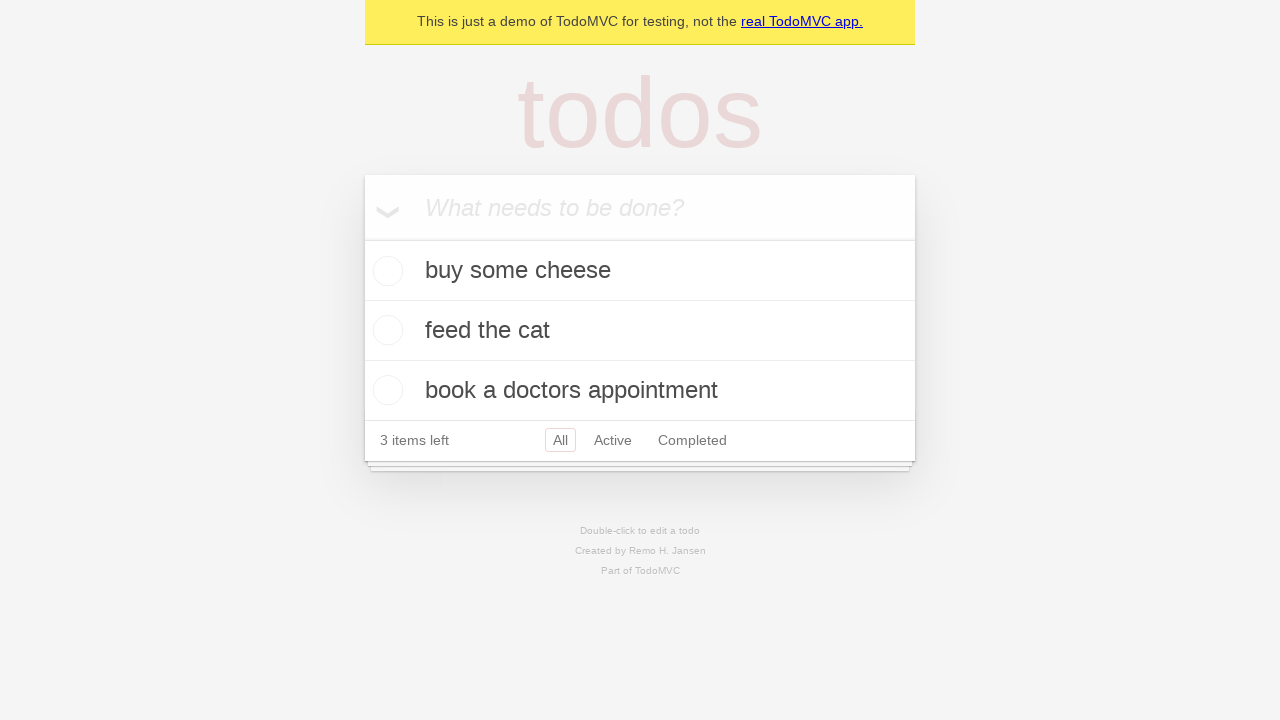

Double-clicked second todo item to enter edit mode at (640, 331) on internal:testid=[data-testid="todo-item"s] >> nth=1
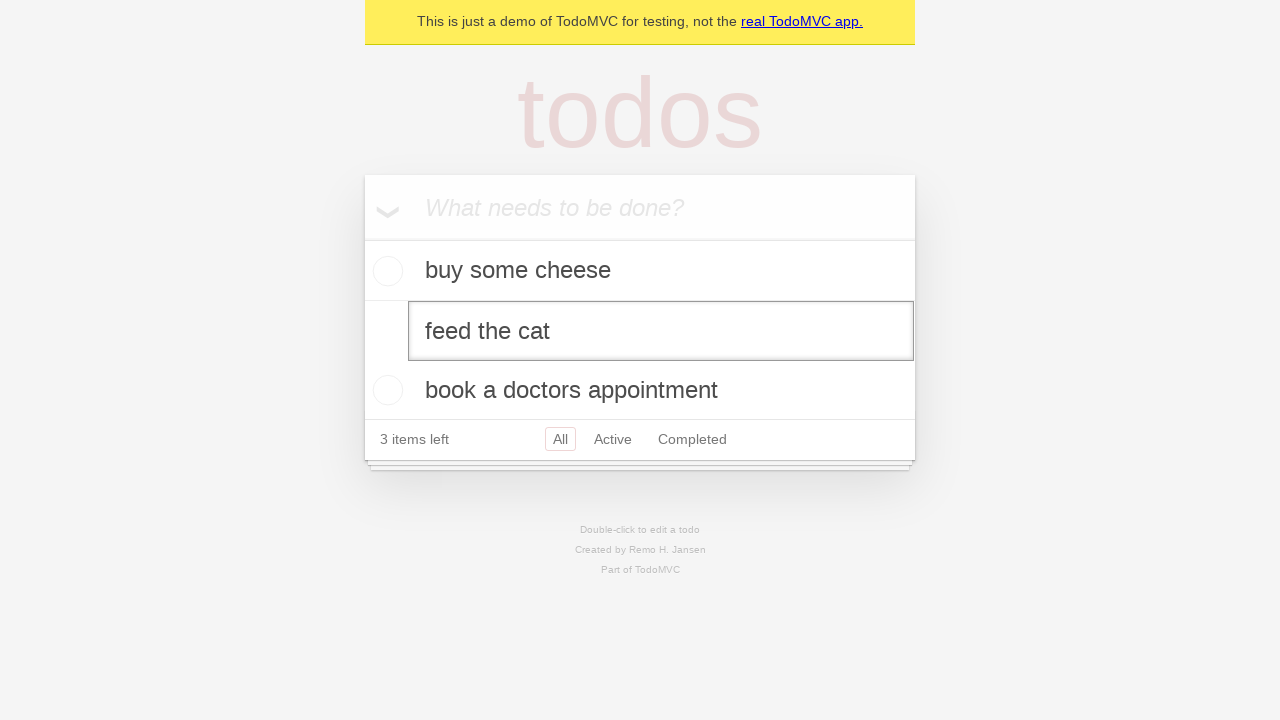

Filled edit textbox with 'buy some sausages' on internal:testid=[data-testid="todo-item"s] >> nth=1 >> internal:role=textbox[nam
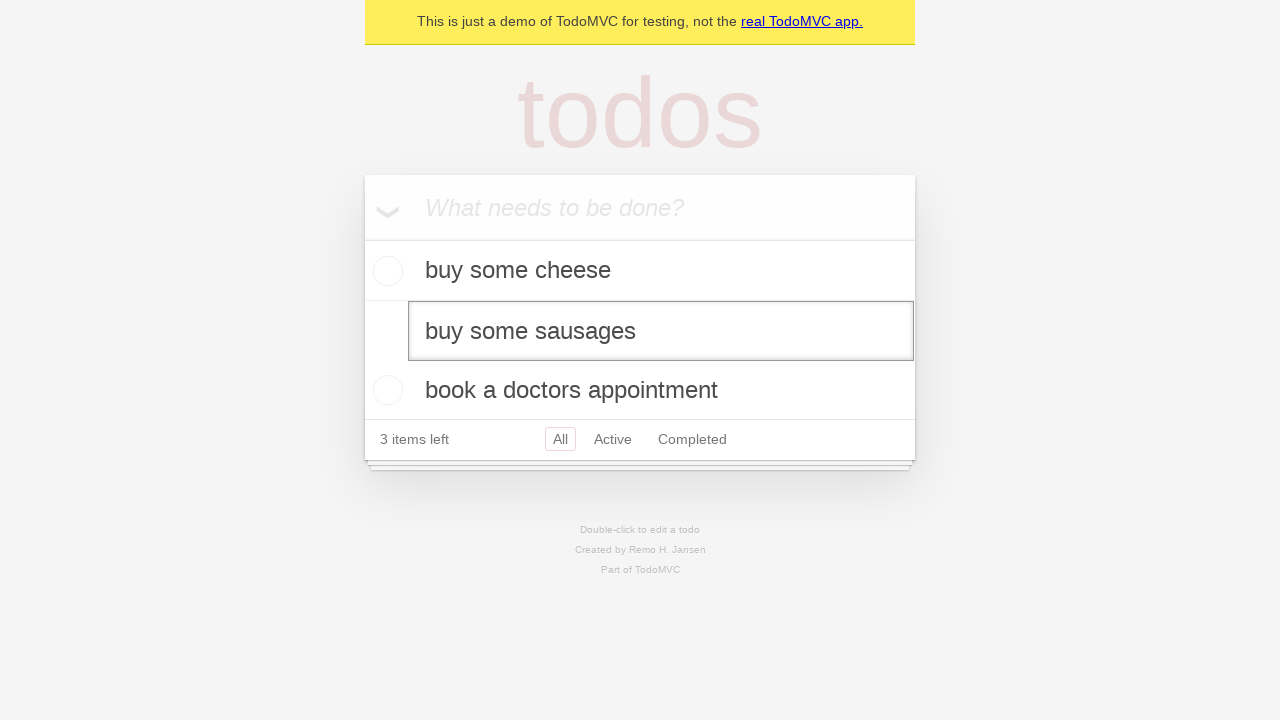

Dispatched blur event to save edits on input field
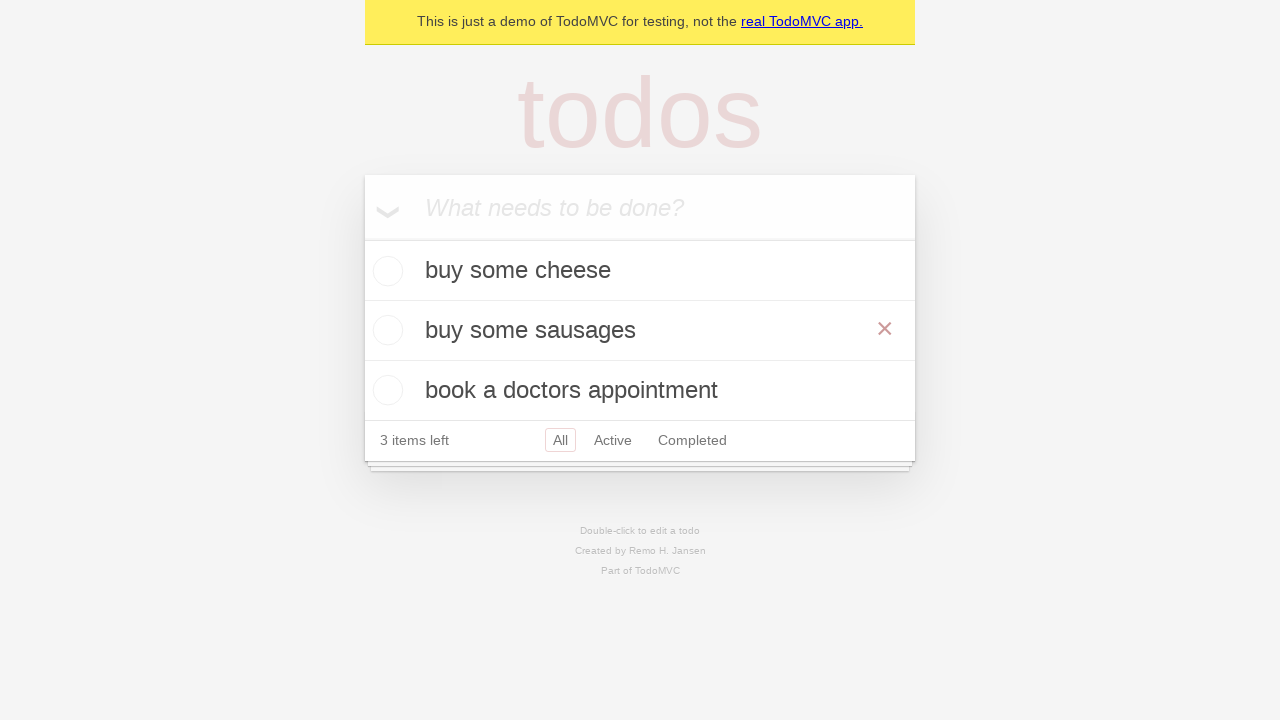

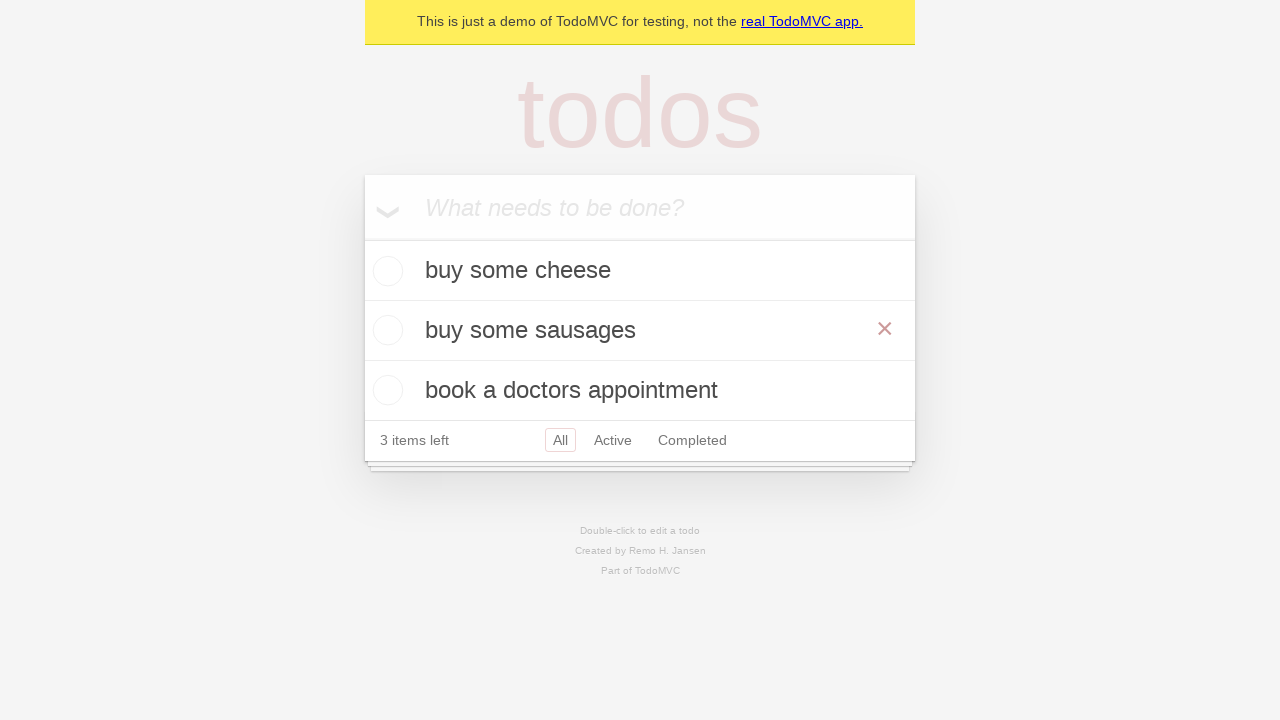